Tests iframe switching functionality by navigating to W3Schools iframe example, switching into the result iframe, clicking on a nested iframe element, and then switching back to the default content.

Starting URL: https://www.w3schools.com/tags/tryit.asp?filename=tryhtml_iframe

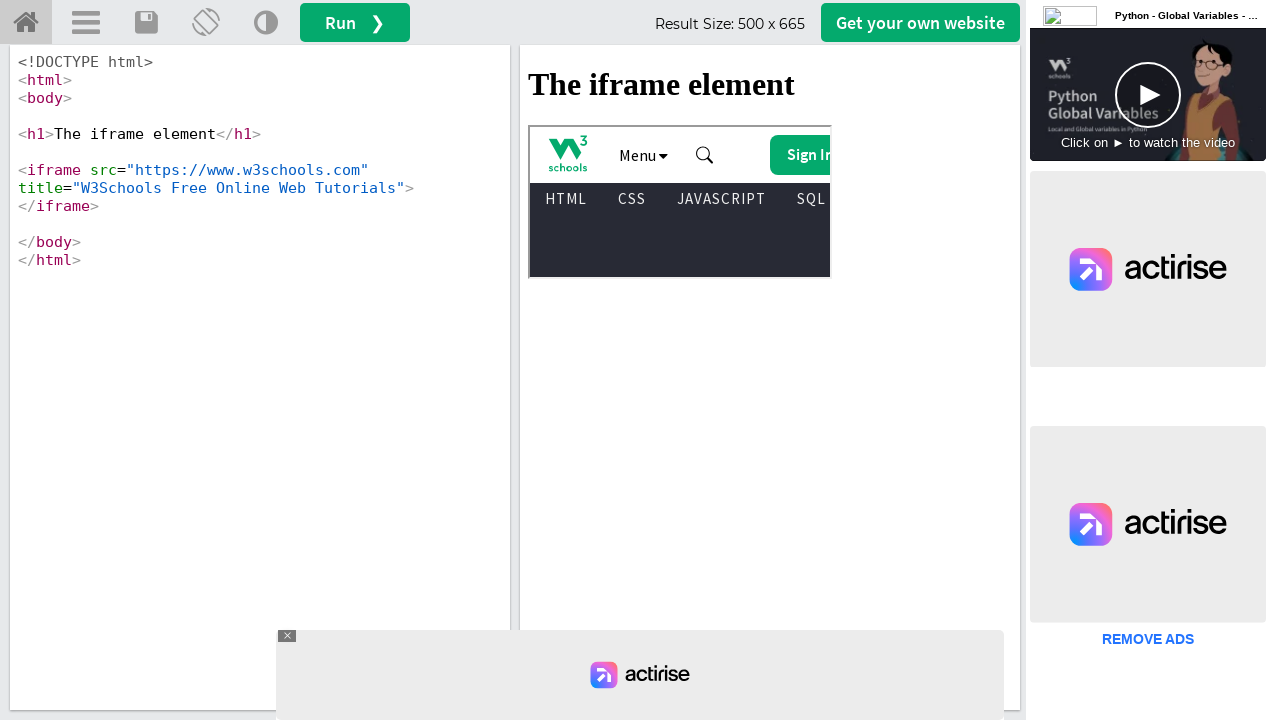

Located the iframeResult frame
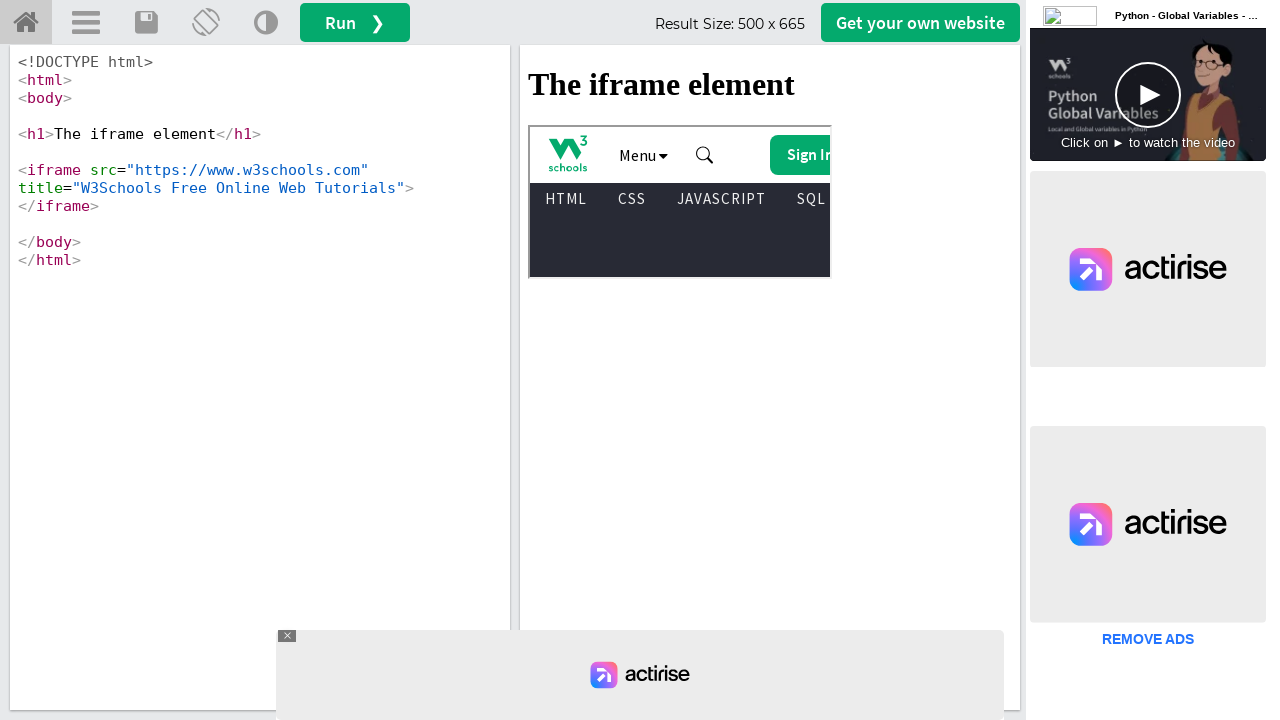

Clicked on the nested W3Schools iframe element within the result frame at (680, 202) on #iframeResult >> internal:control=enter-frame >> iframe[title='W3Schools Free On
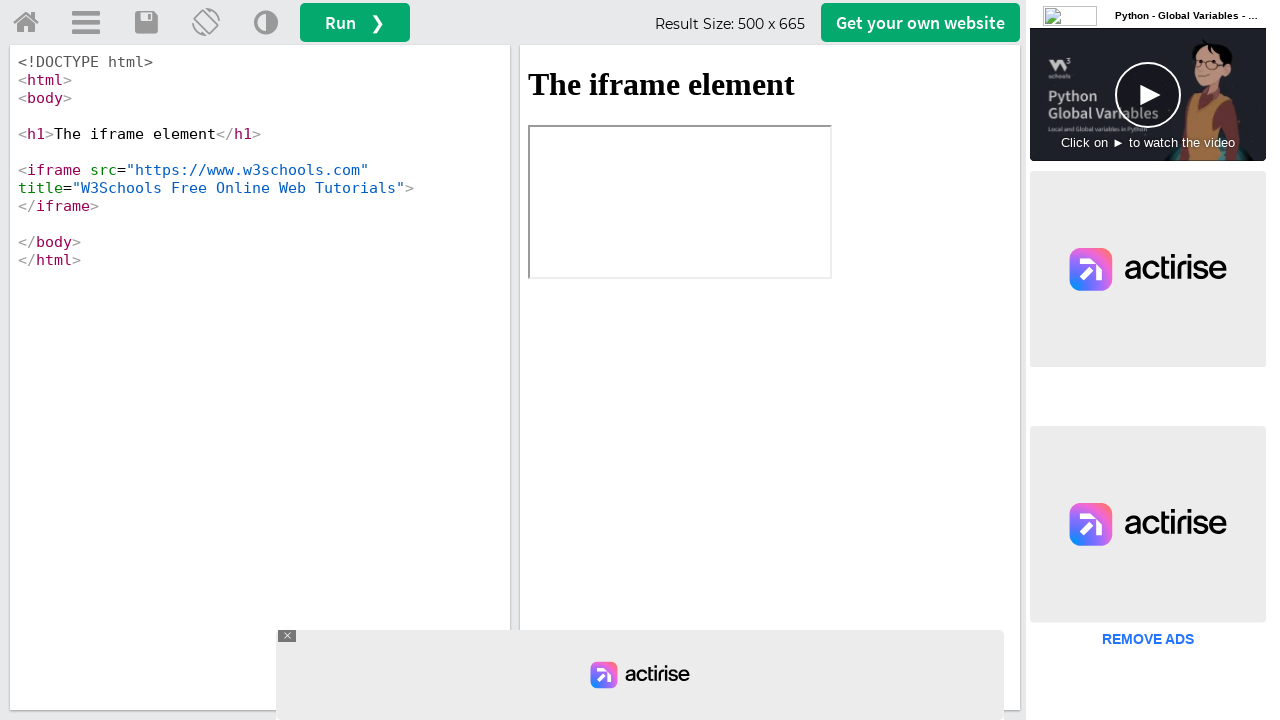

Waited 2 seconds to observe the iframe navigation result
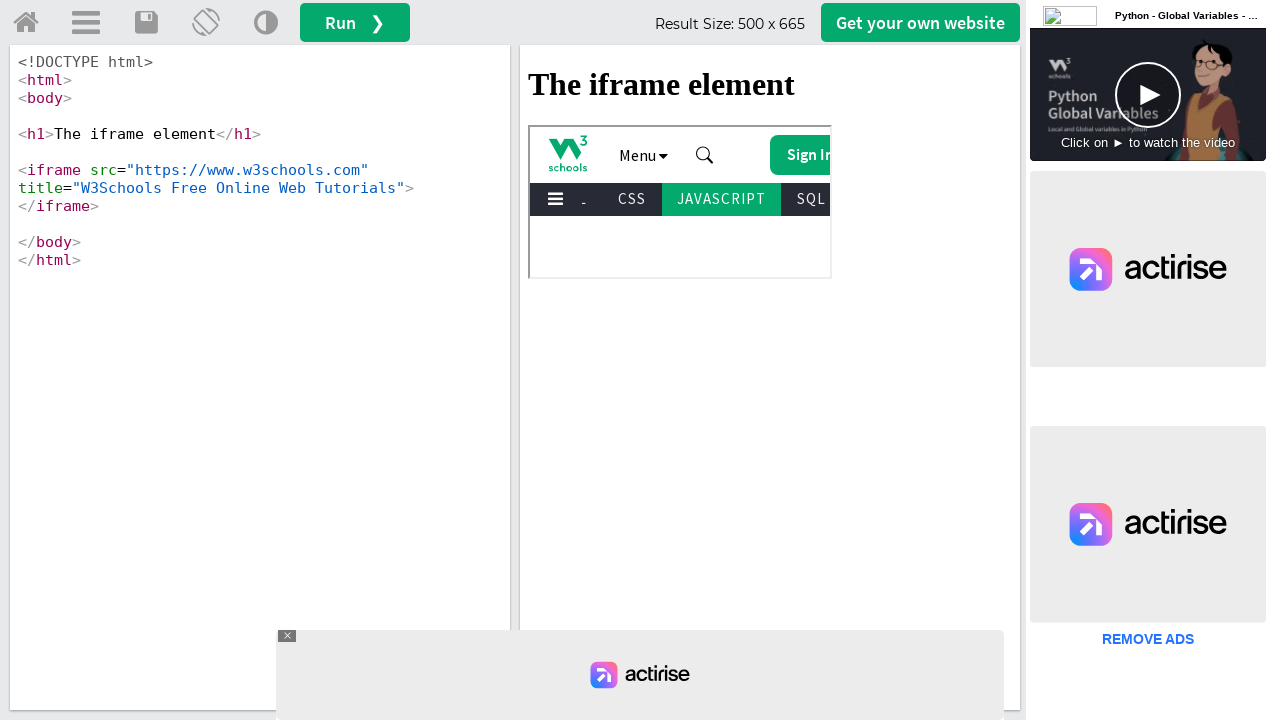

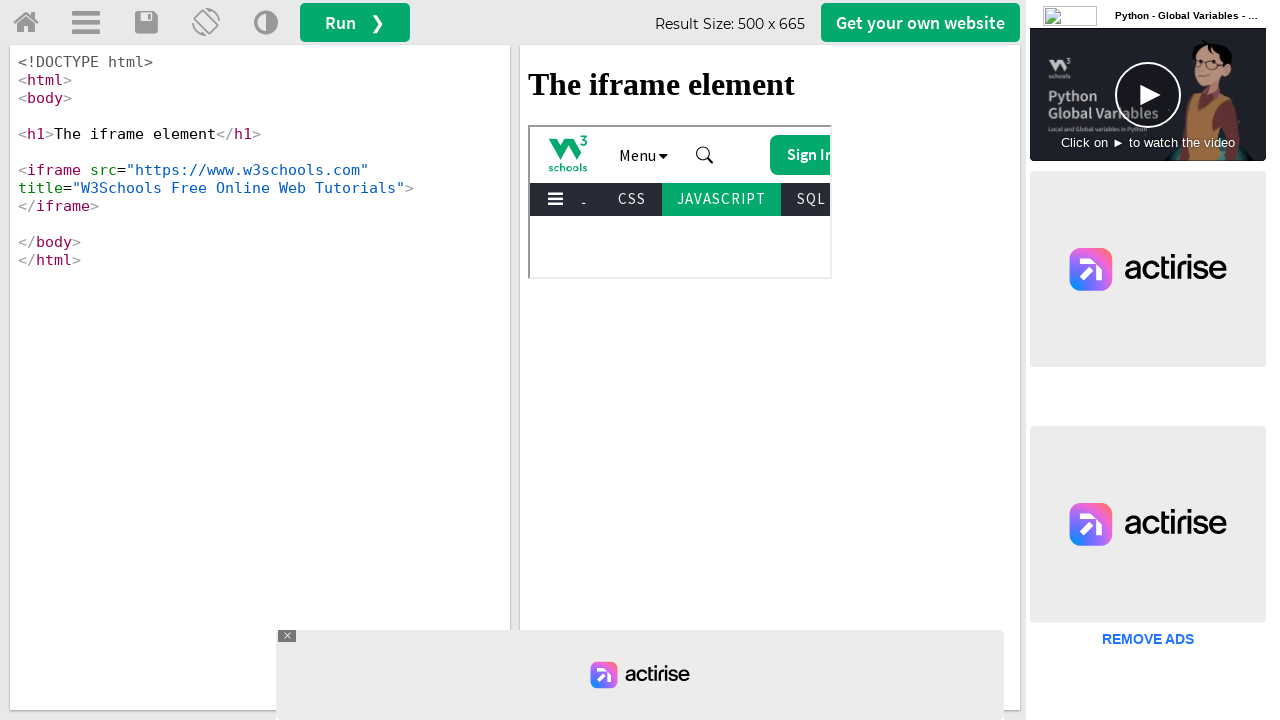